Navigates to a test automation practice blog and performs a double-click action on a button element

Starting URL: https://testautomationpractice.blogspot.com

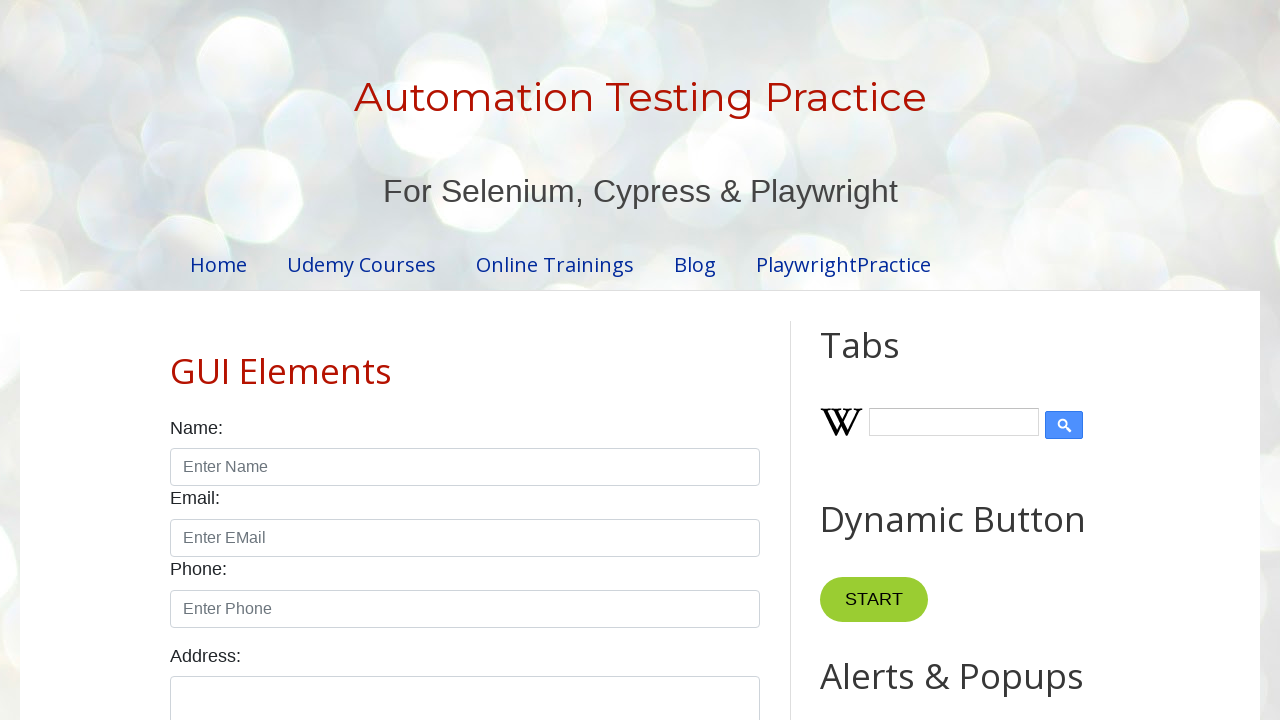

Navigated to test automation practice blog
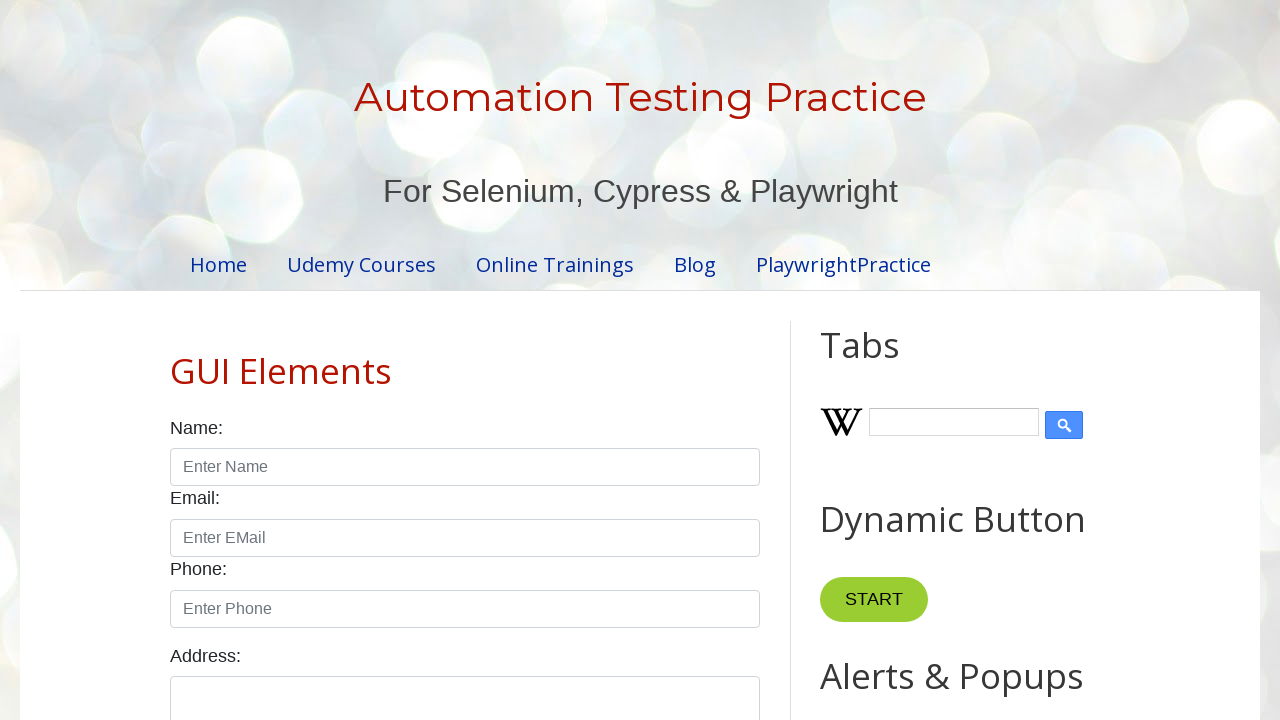

Located button element for double-click action
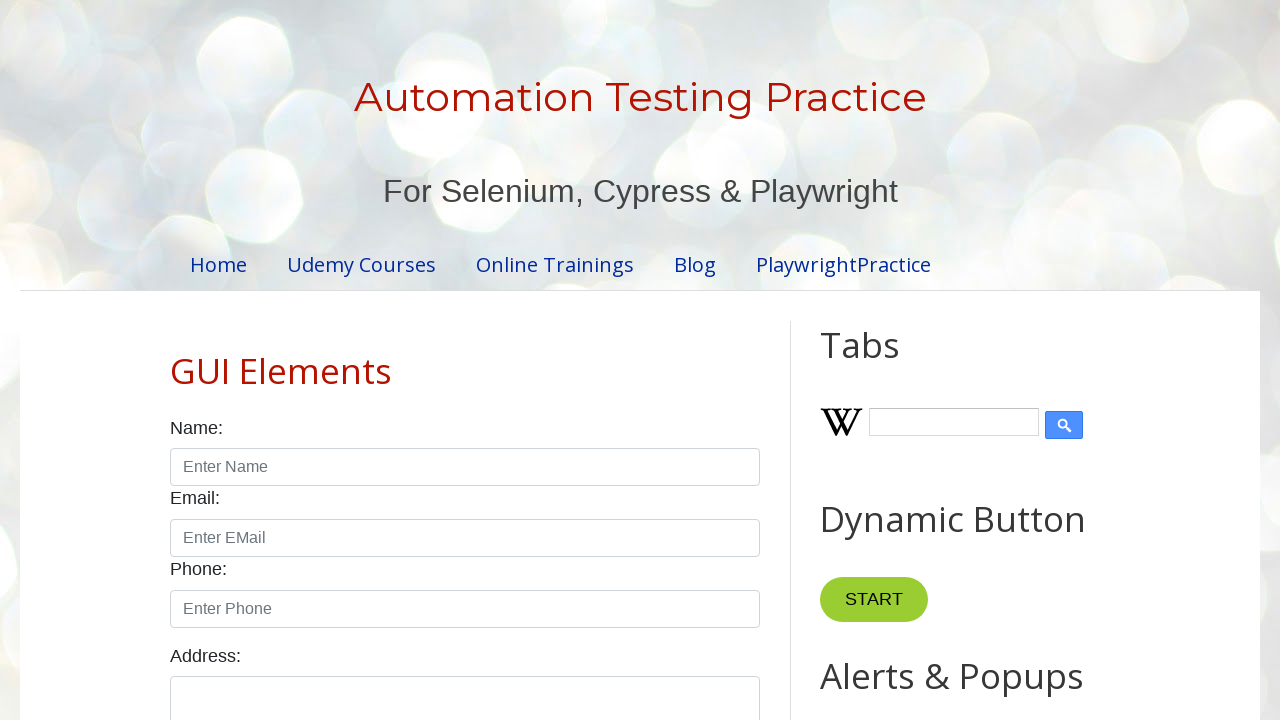

Performed double-click action on button element at (885, 360) on xpath=//*[@id='HTML10']/div[1]/button
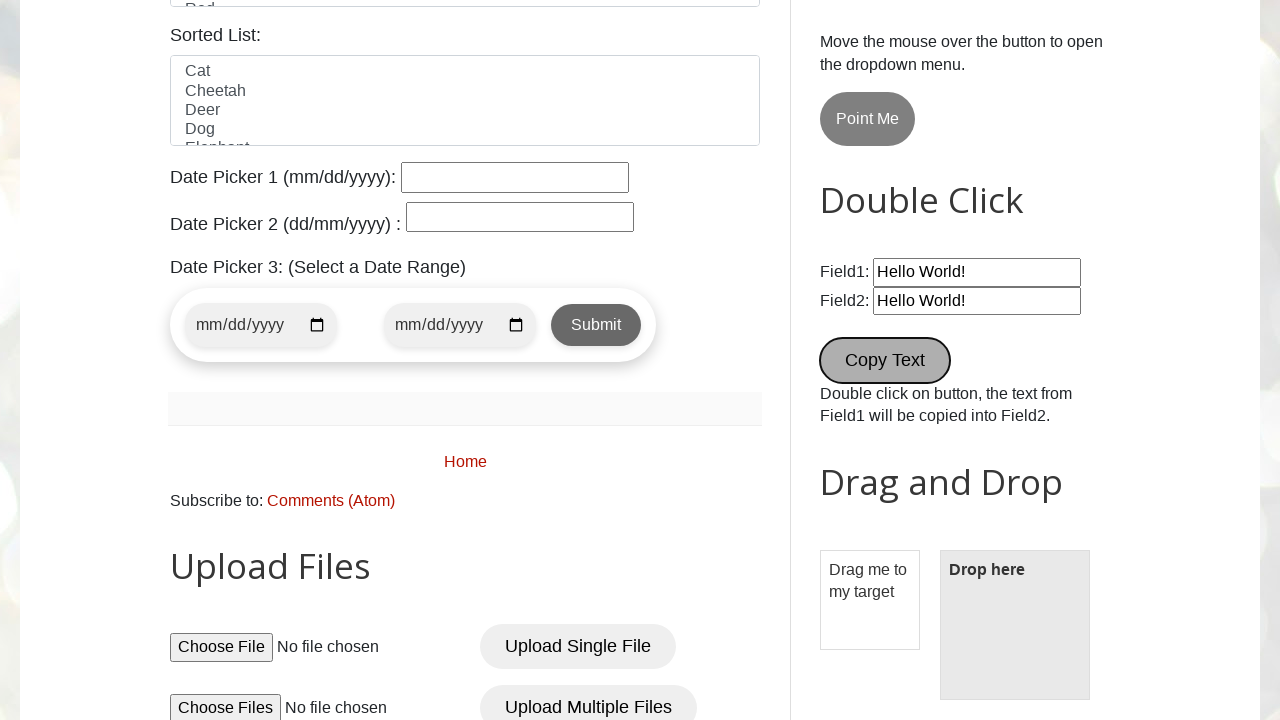

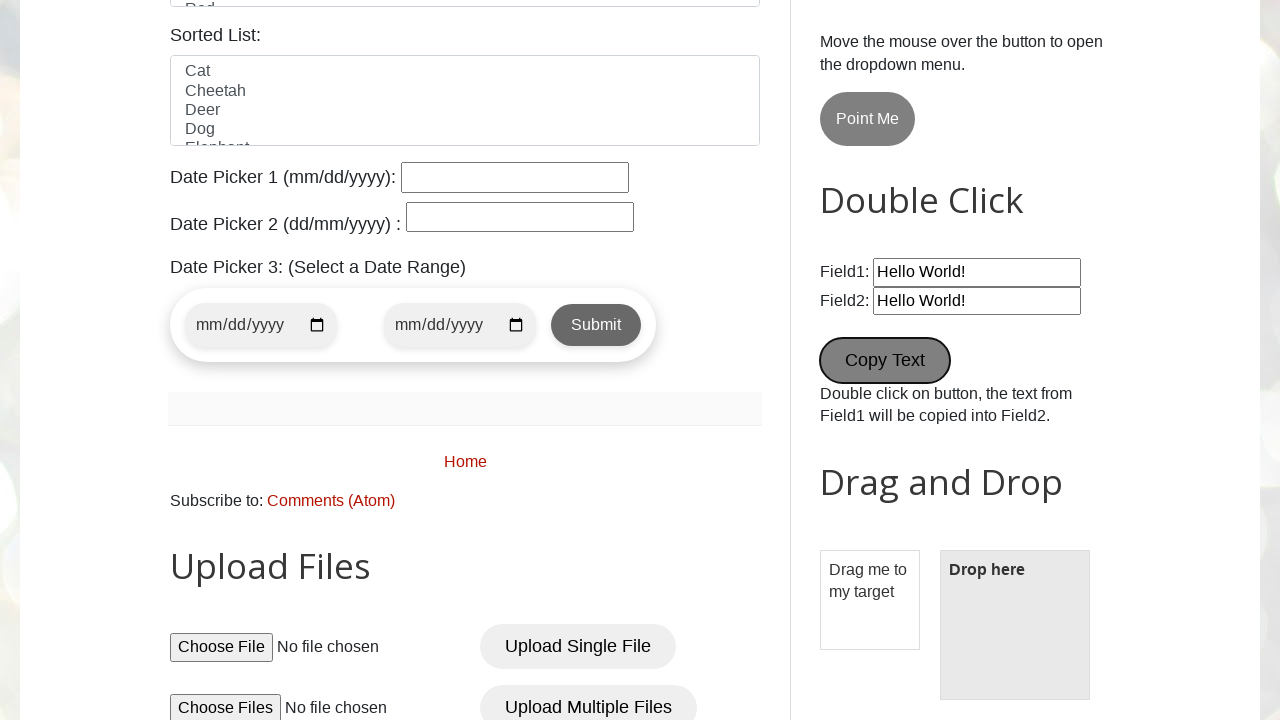